Searches for job listings on the NRW school ministry portal (Stella) by navigating to the job search section, selecting institution type, location, and radius, then submitting the search and expanding results to show maximum entries.

Starting URL: https://www.schulministerium.nrw.de/BiPo/Stella/online

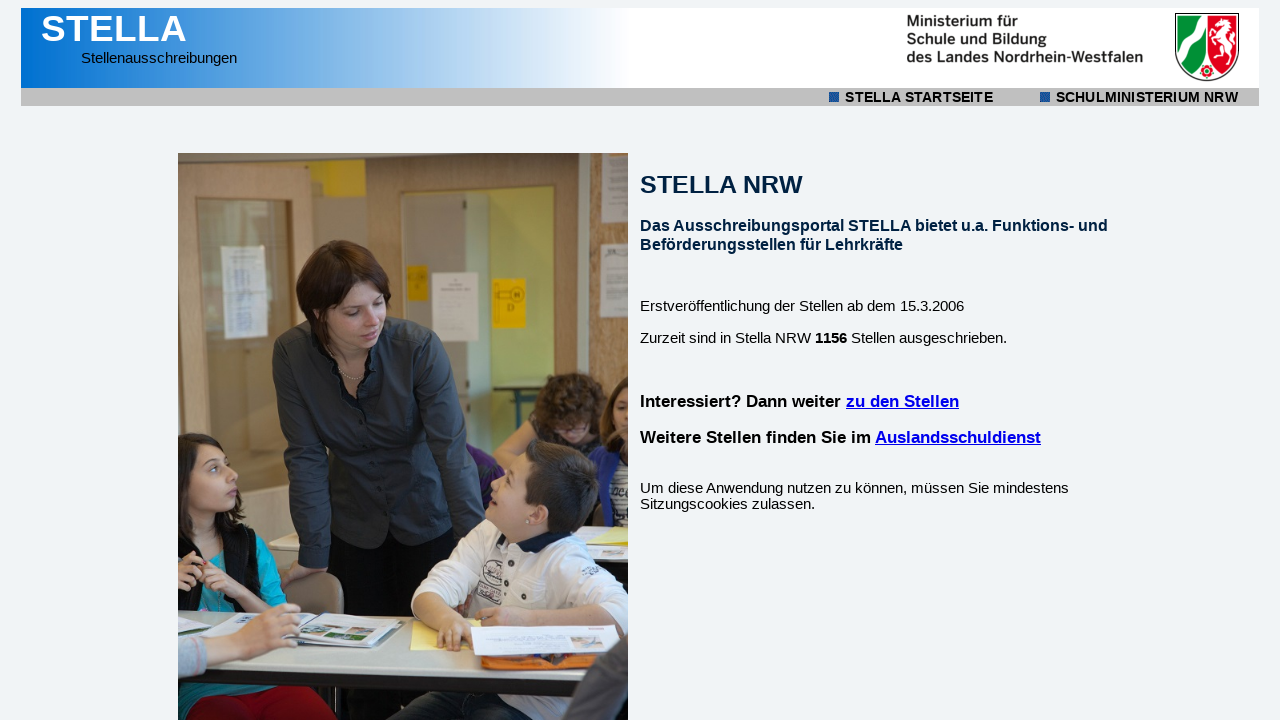

Clicked link to navigate to job listings at (902, 402) on text=zu den Stellen
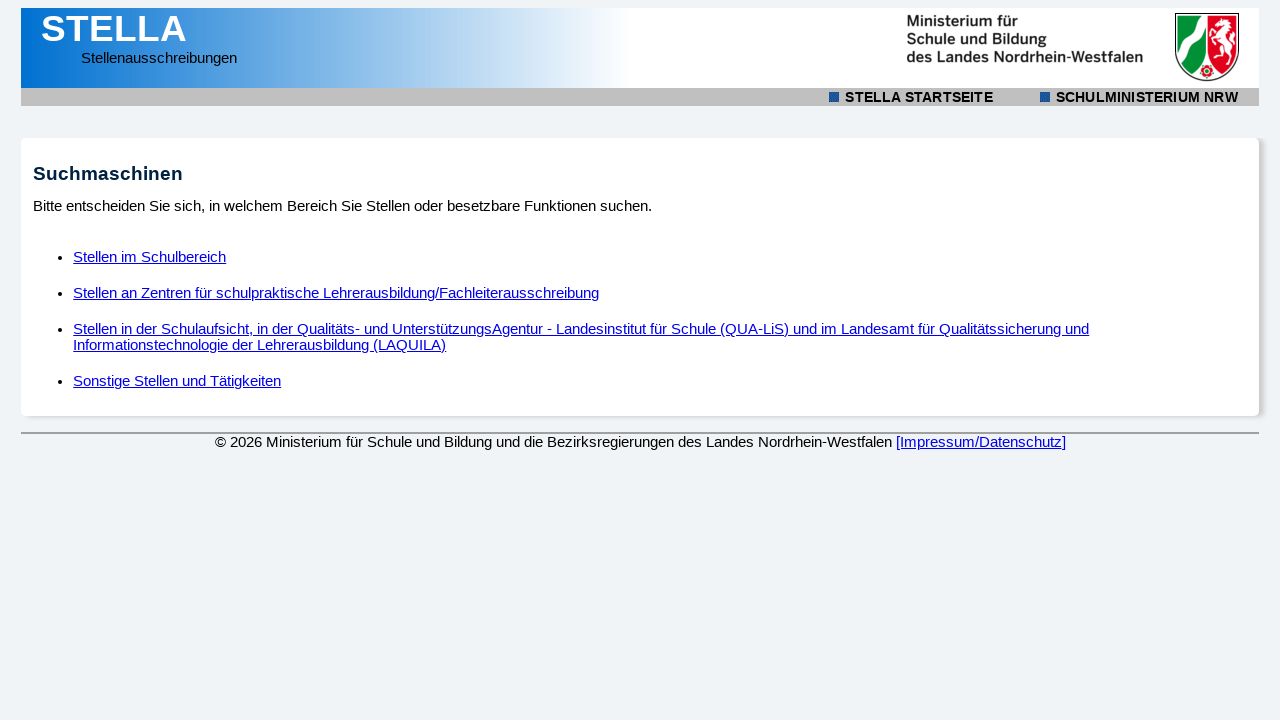

Clicked on 'Sonstige Stellen' (Other positions) at (177, 381) on text=Sonstige Stellen
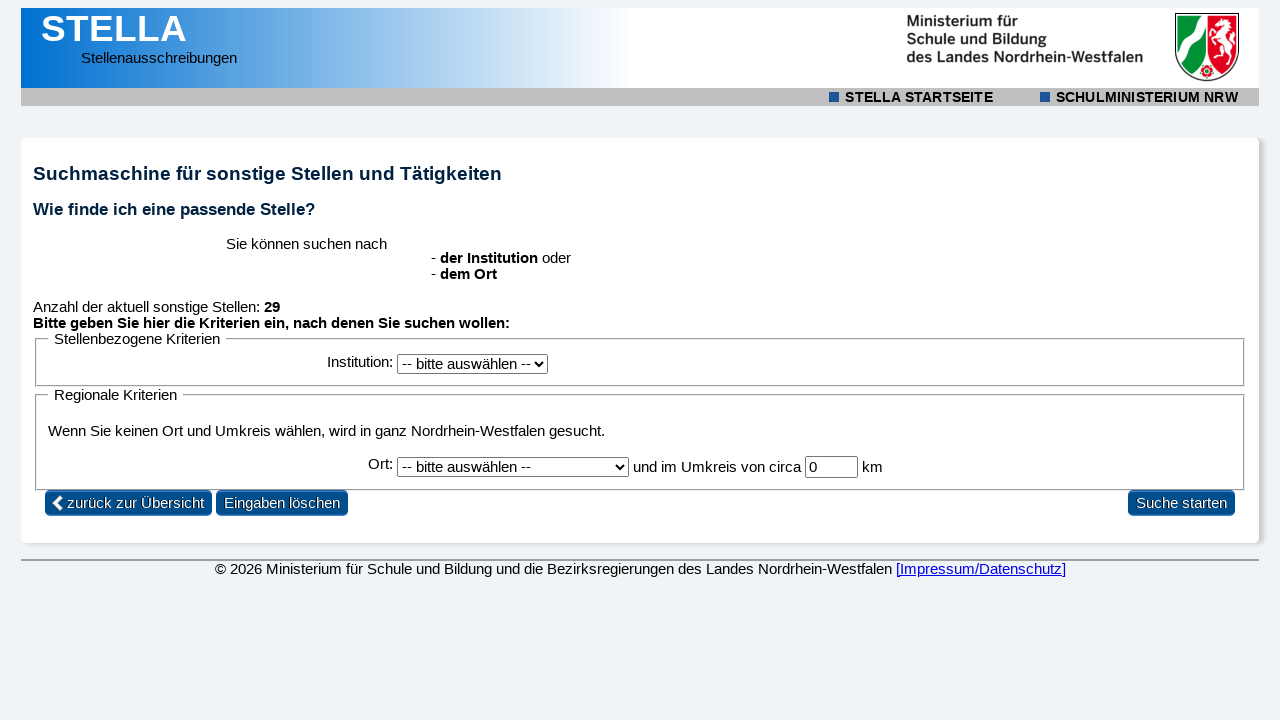

Selected institution type 'Sonstiges' on #institution
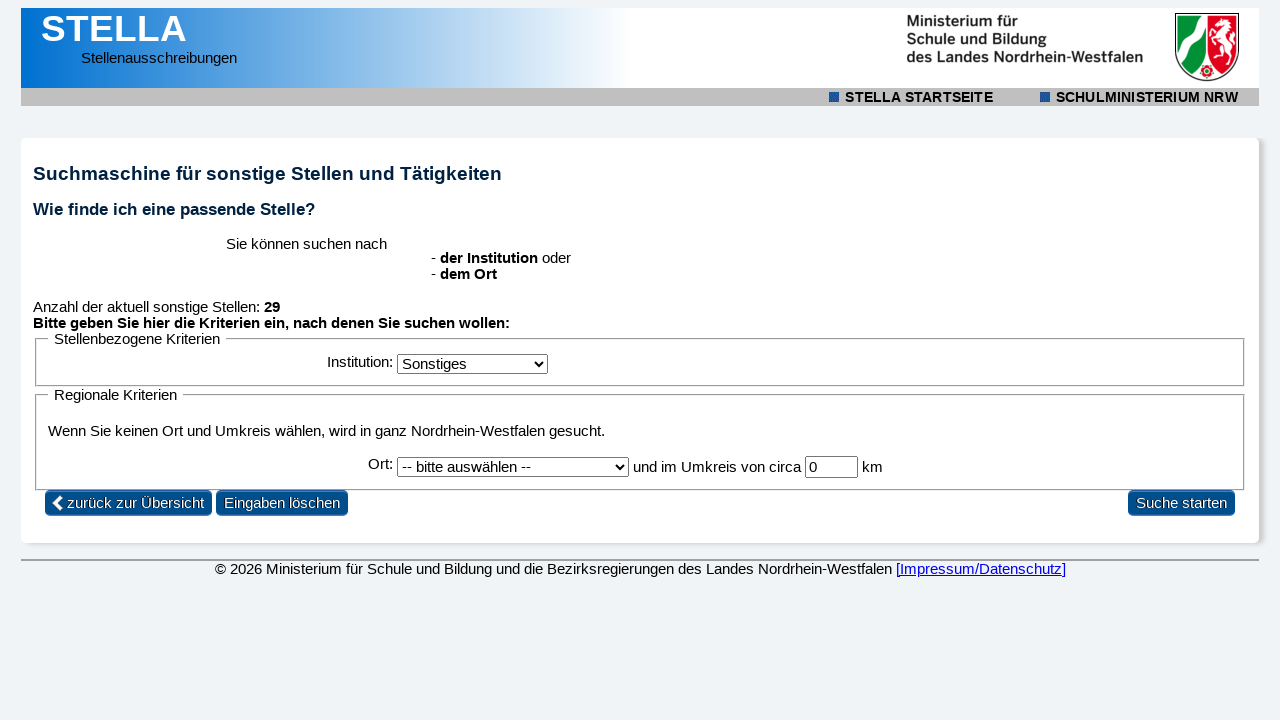

Selected location 'Bochum' on #ort
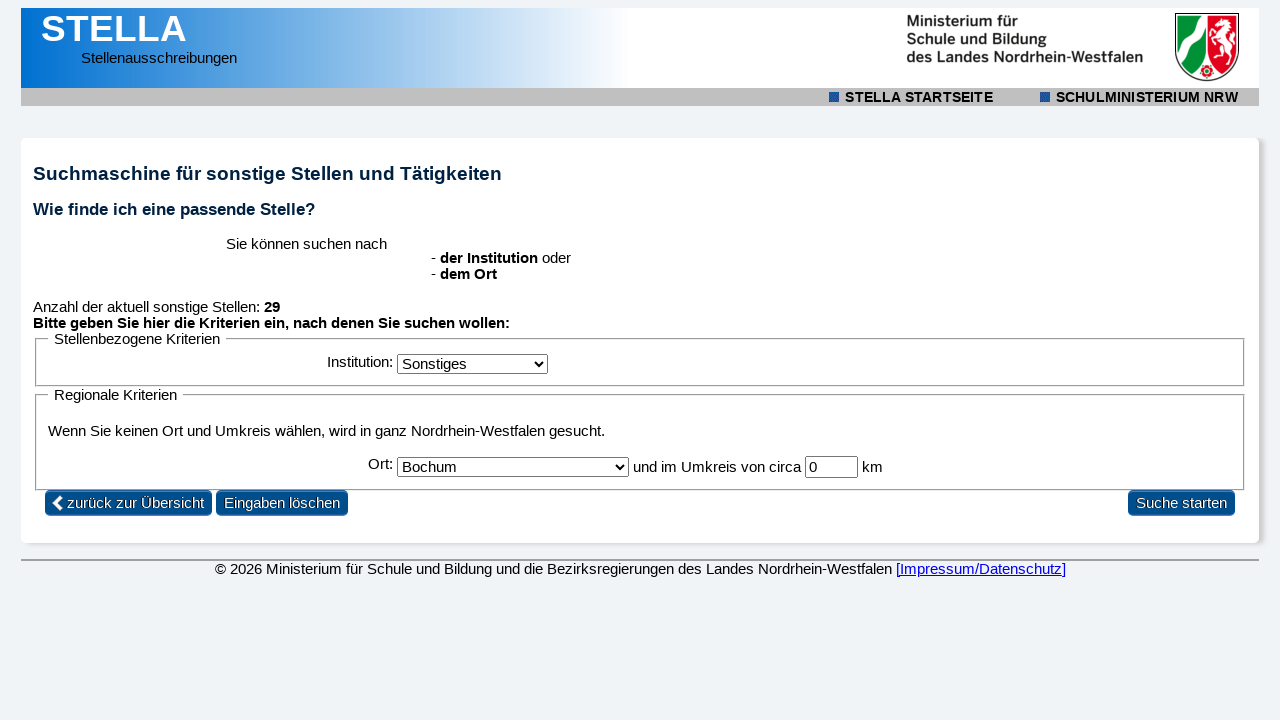

Cleared radius field on #umkreis
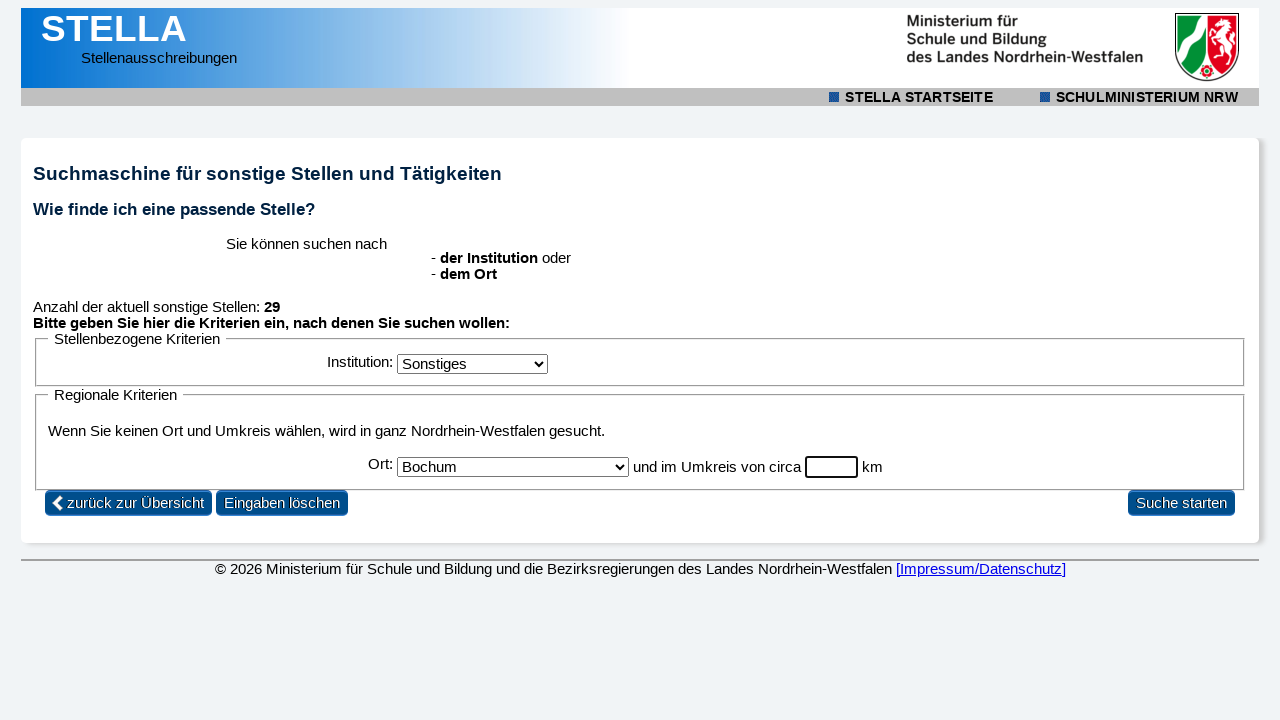

Set search radius to 20 km on #umkreis
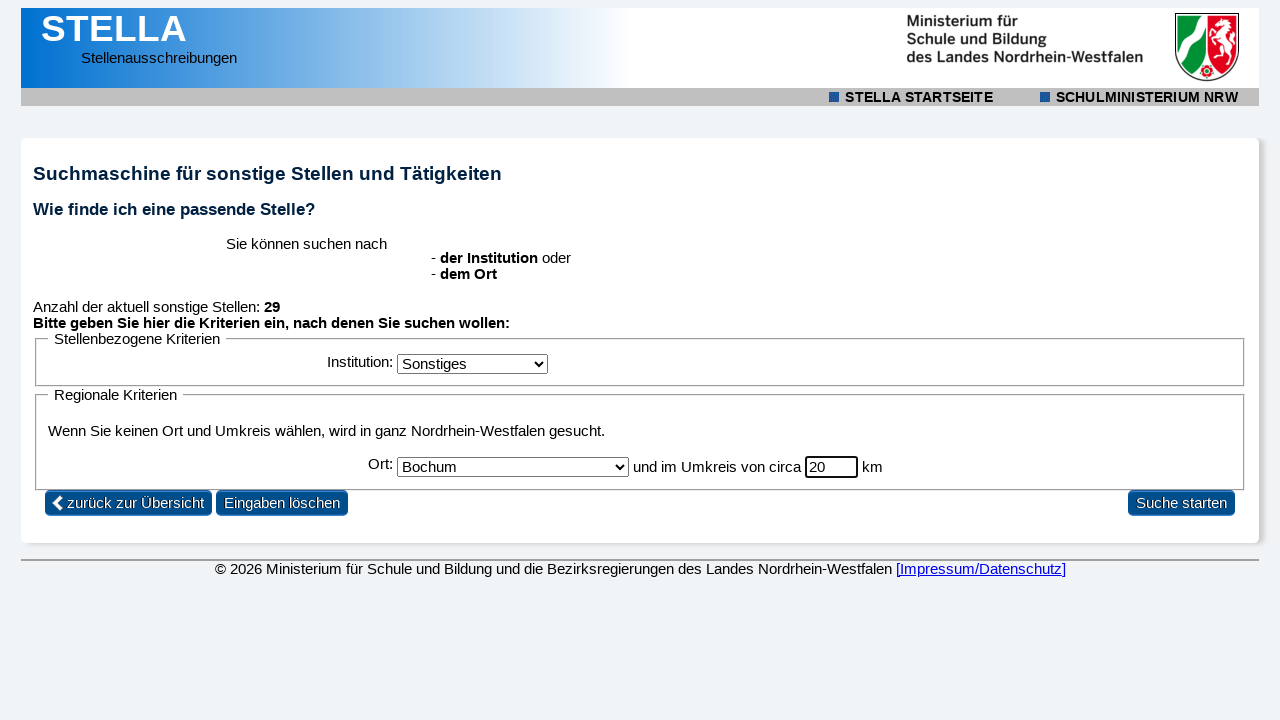

Clicked search button to submit job search at (1181, 503) on [name='button_suchen']
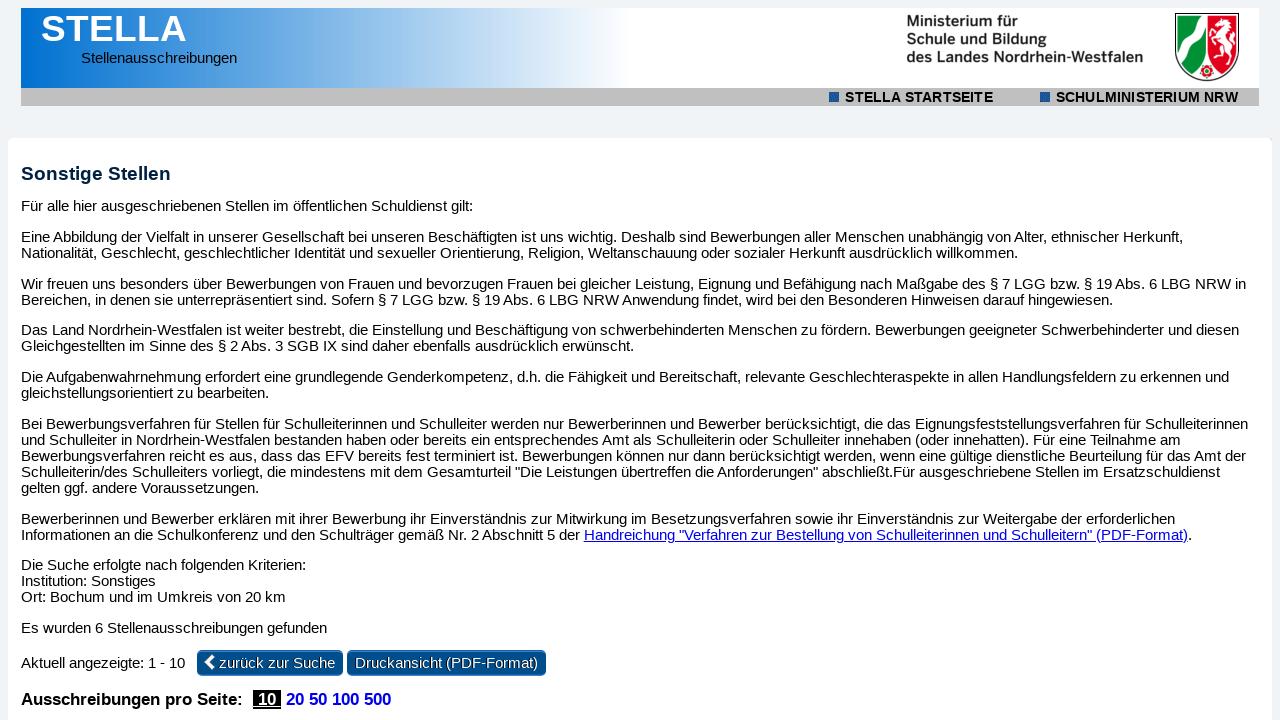

Clicked to expand results to maximum (500 entries) at (377, 699) on text=500
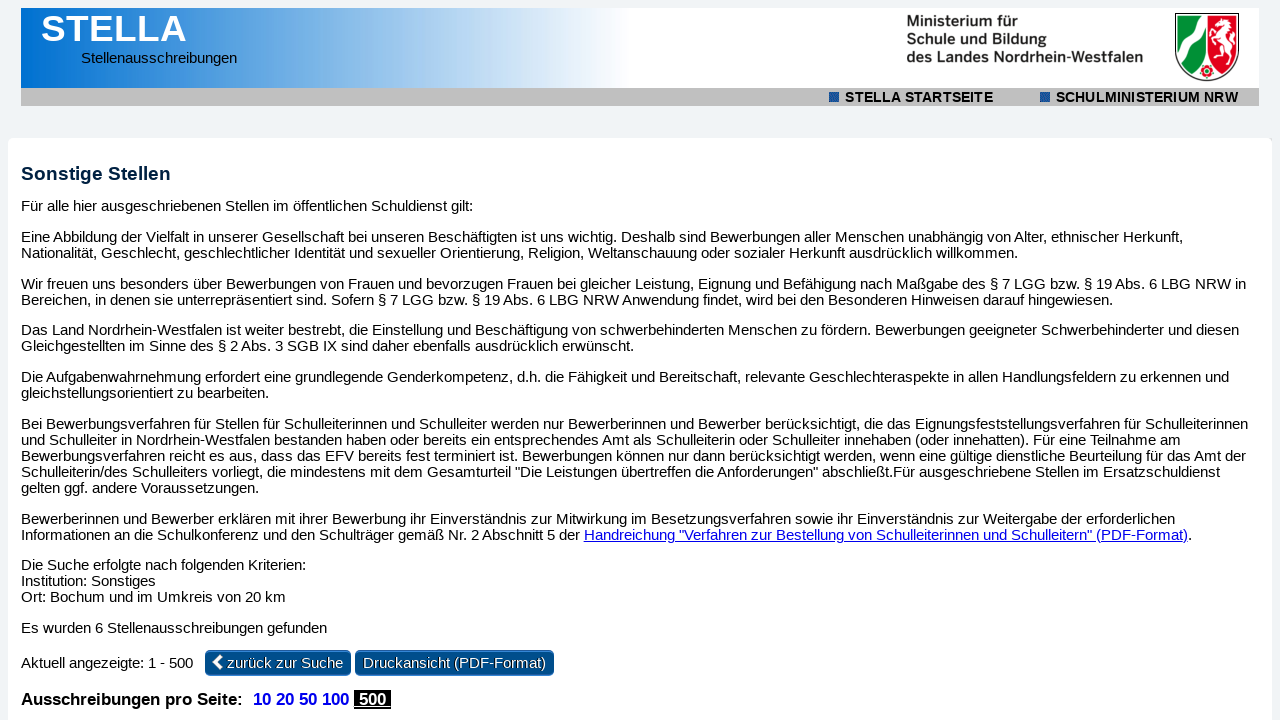

Results table loaded successfully
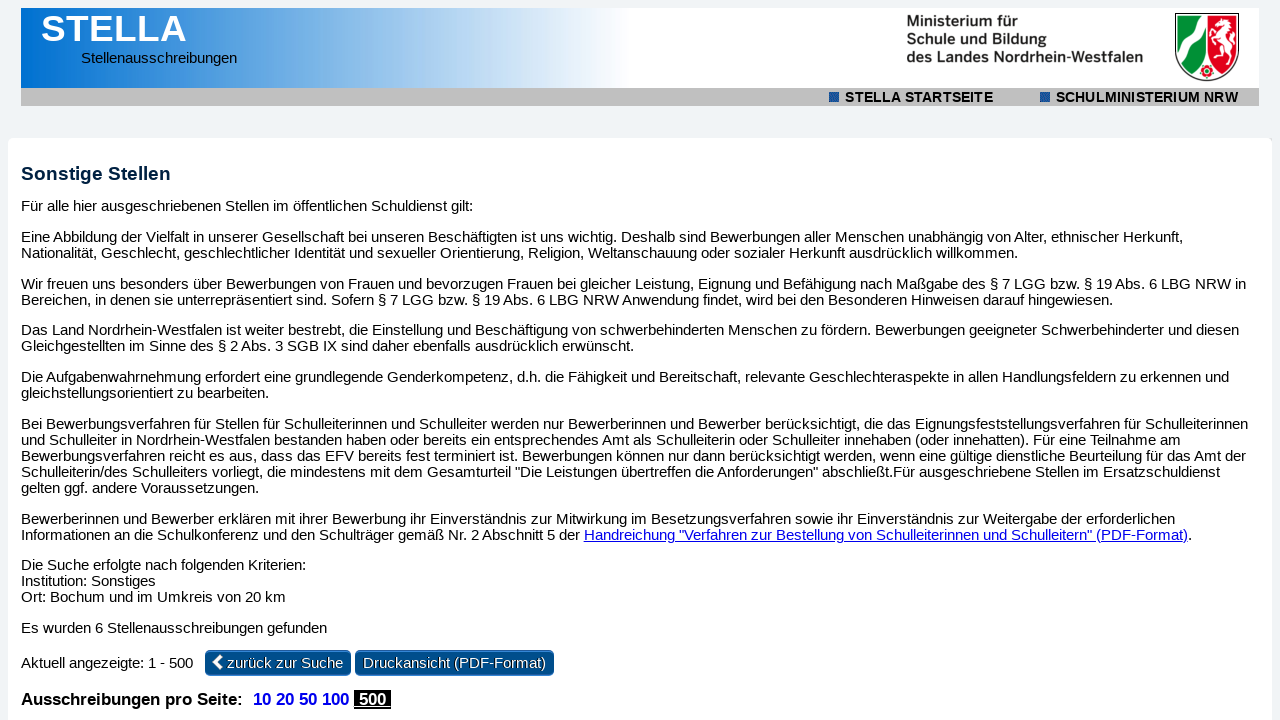

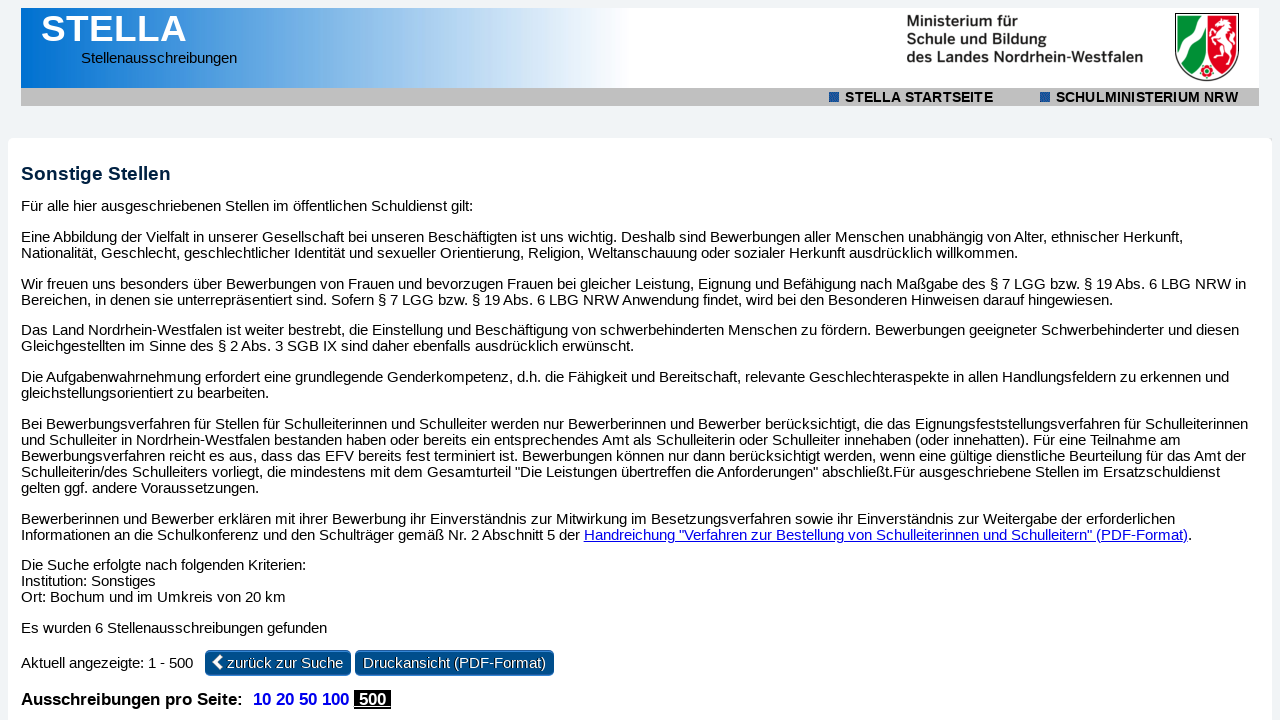